Tests dynamic content loading by clicking a start button and waiting for "Hello World!" text to appear

Starting URL: https://the-internet.herokuapp.com/dynamic_loading/1

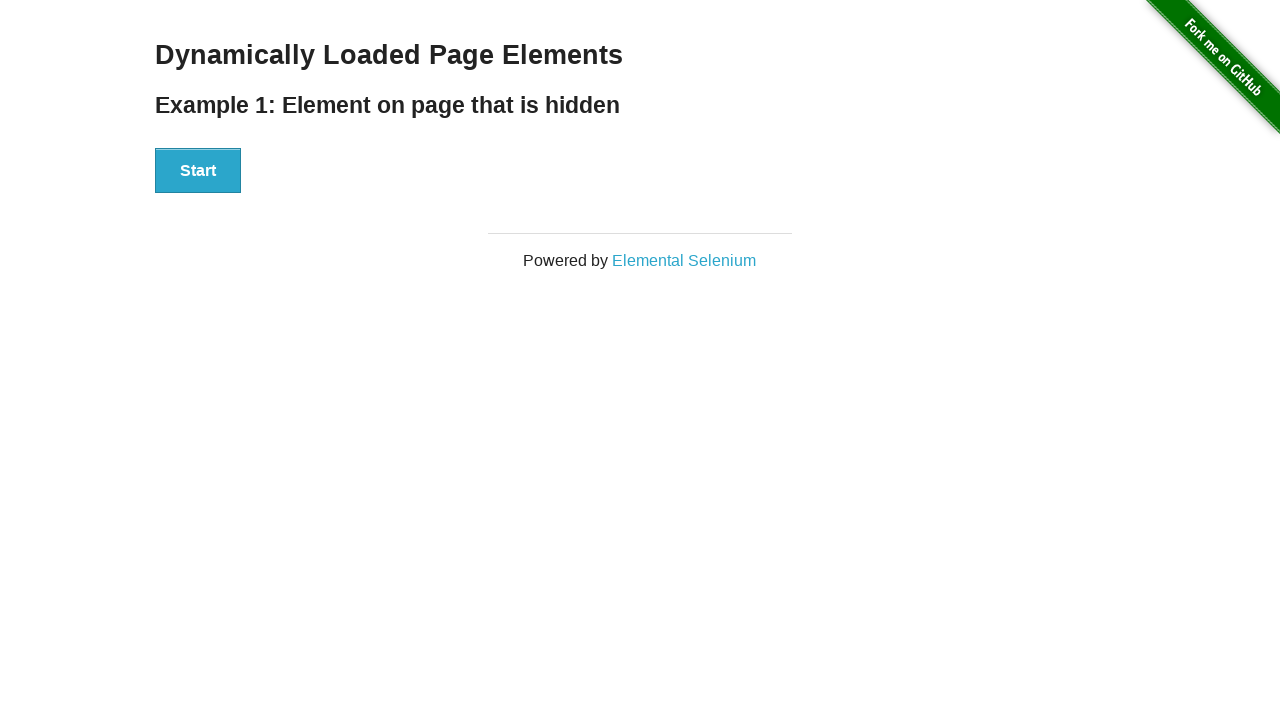

Clicked Start button to trigger dynamic content loading at (198, 171) on div#start button
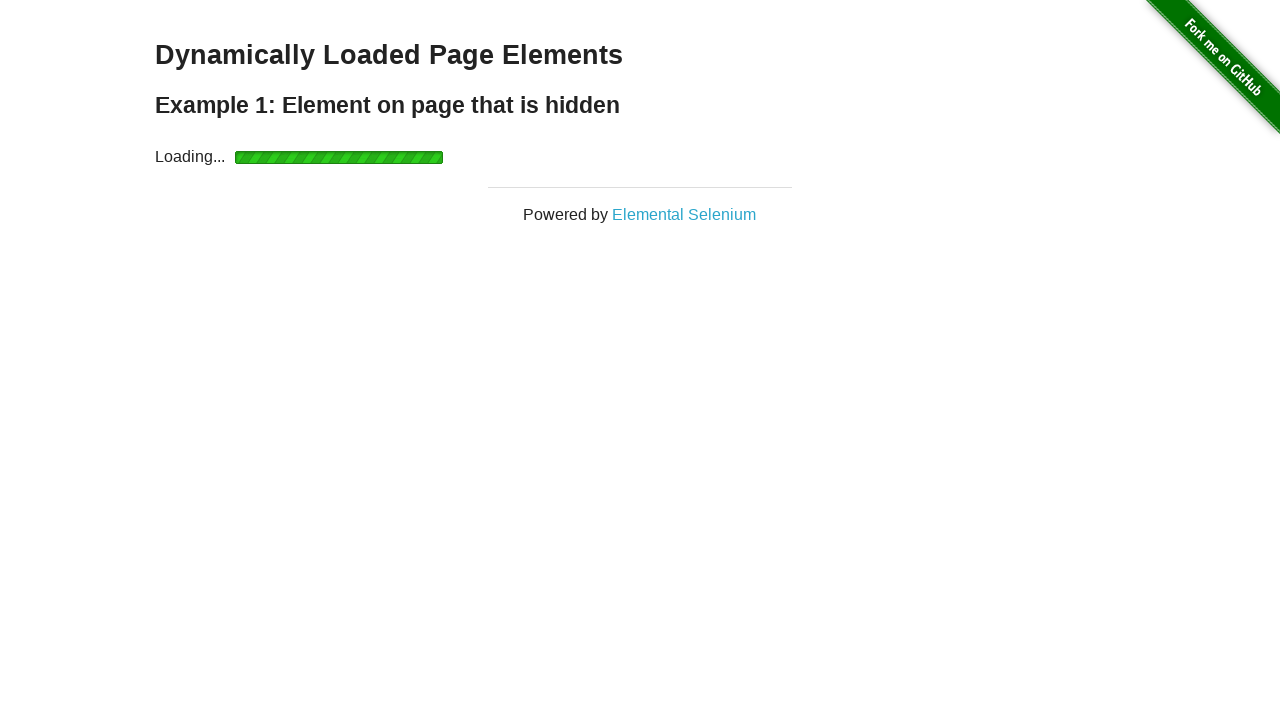

Waited for 'Hello World!' heading to become visible
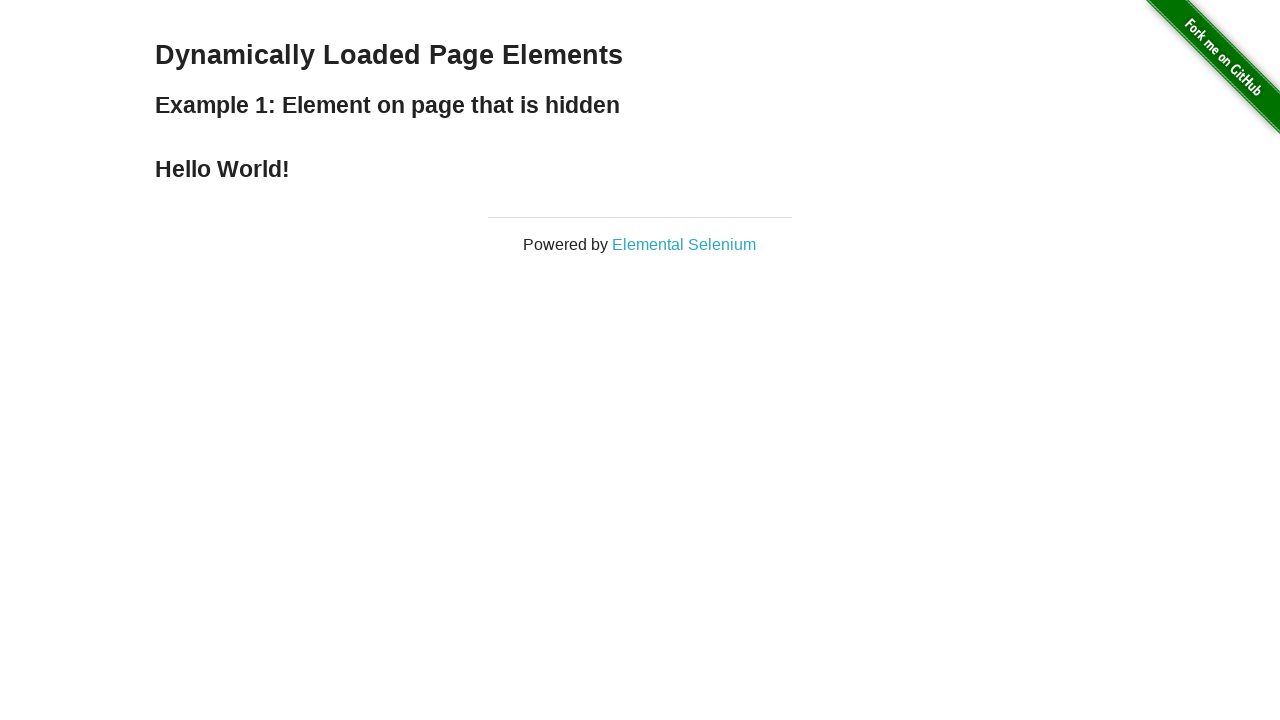

Located the dynamically loaded heading element
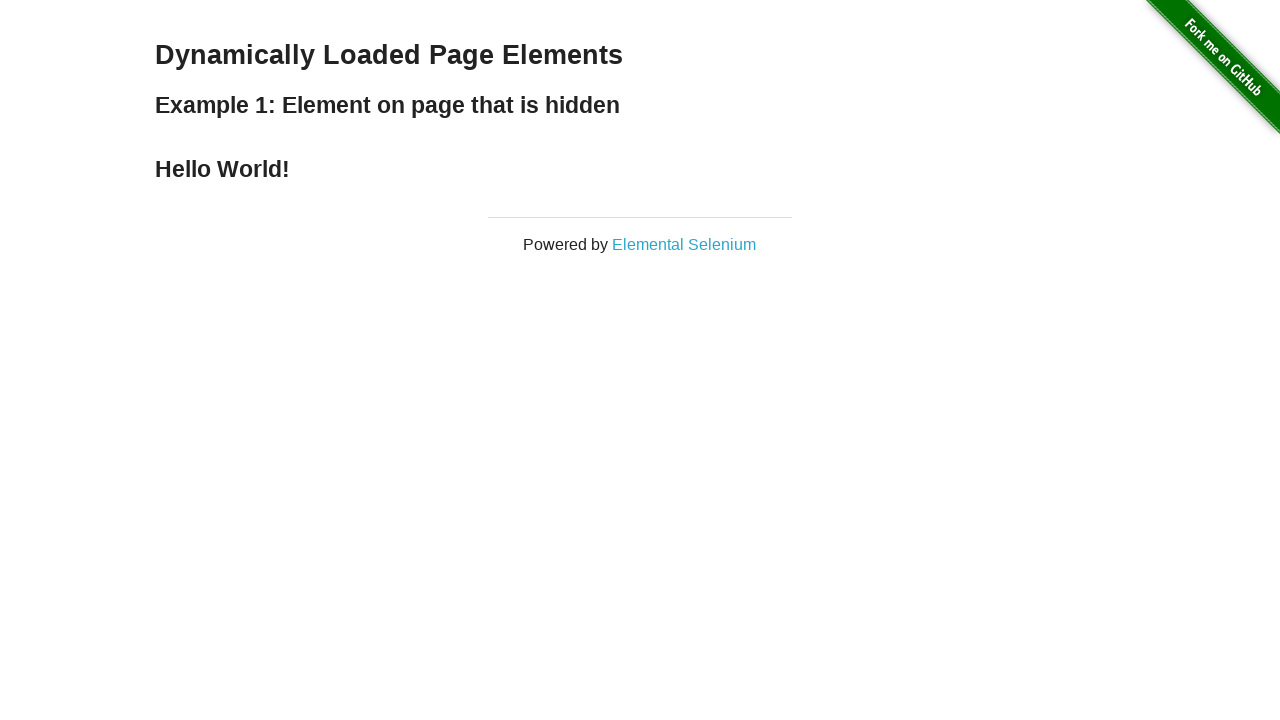

Verified heading text is 'Hello World!'
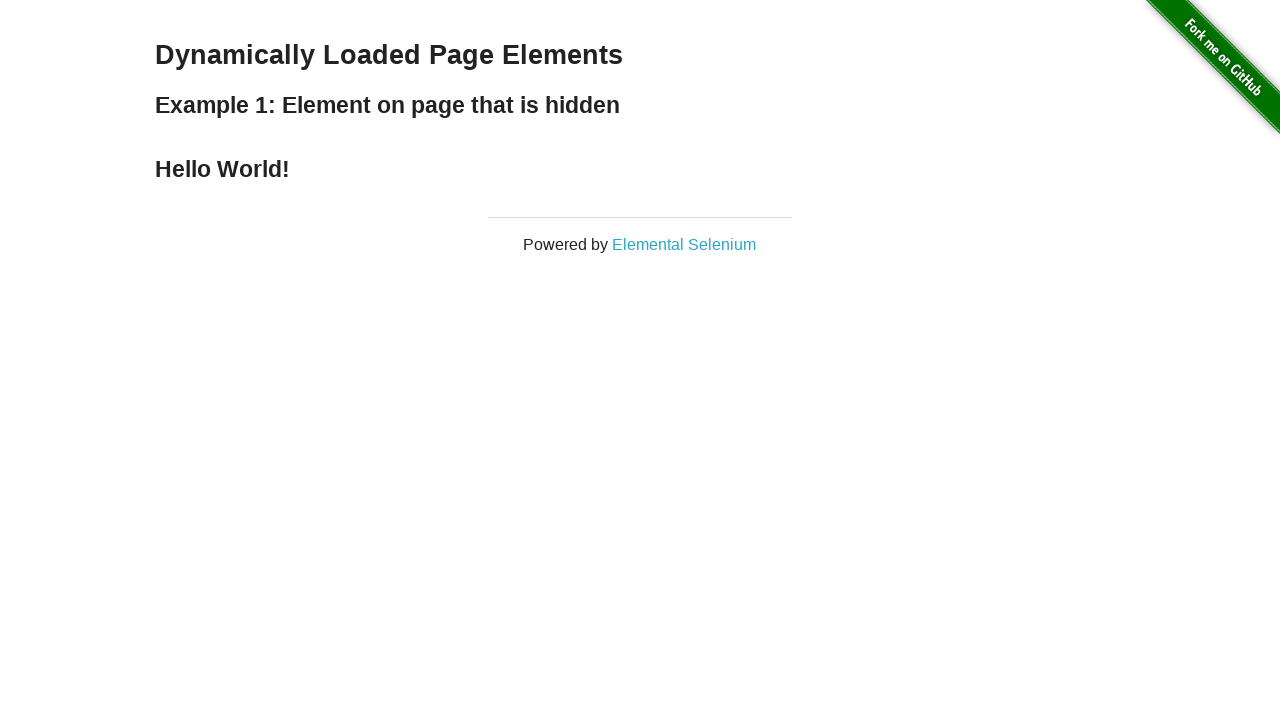

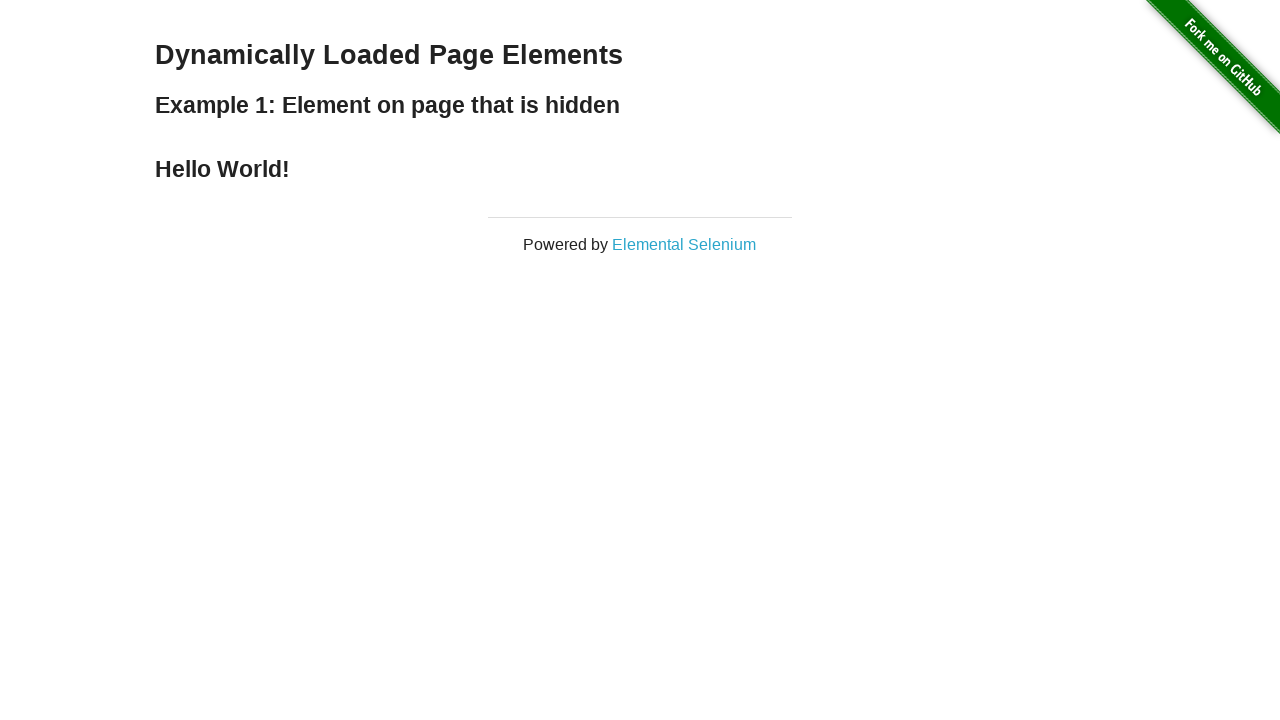